Tests radio button functionality by iterating through radio buttons on the page and clicking those that are enabled but not selected

Starting URL: https://demoqa.com/radio-button

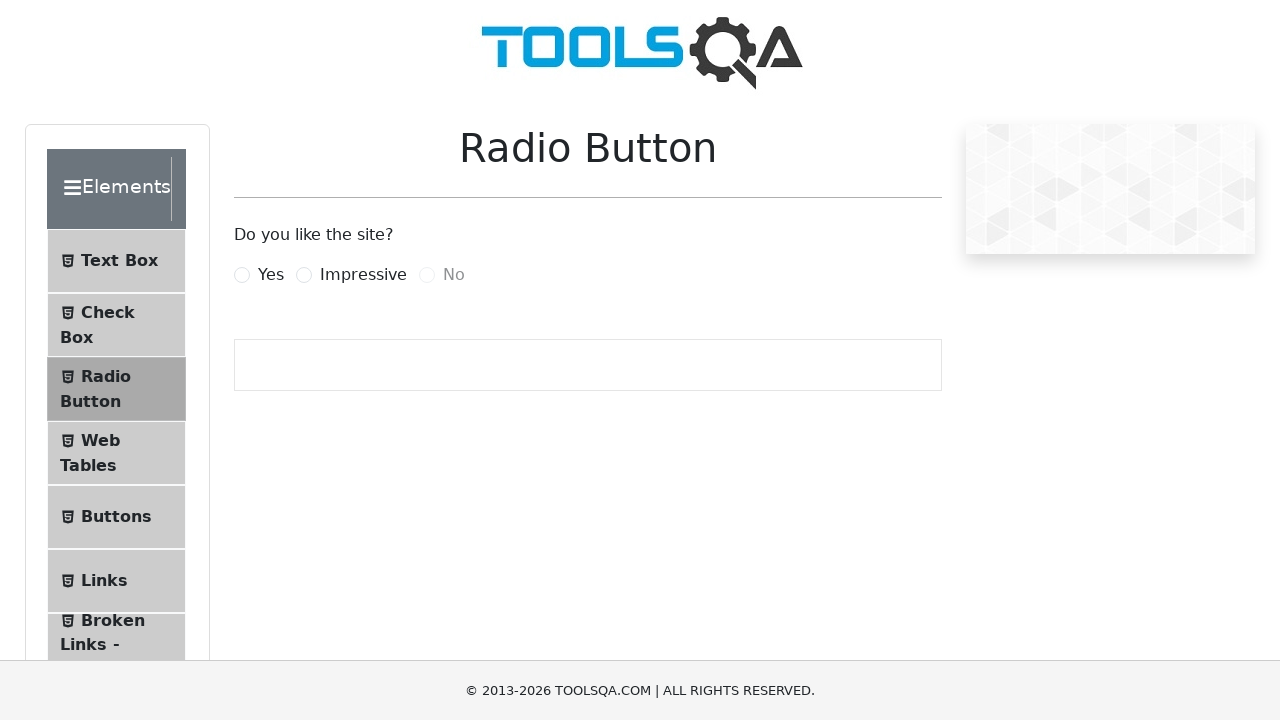

Located all radio buttons on the page
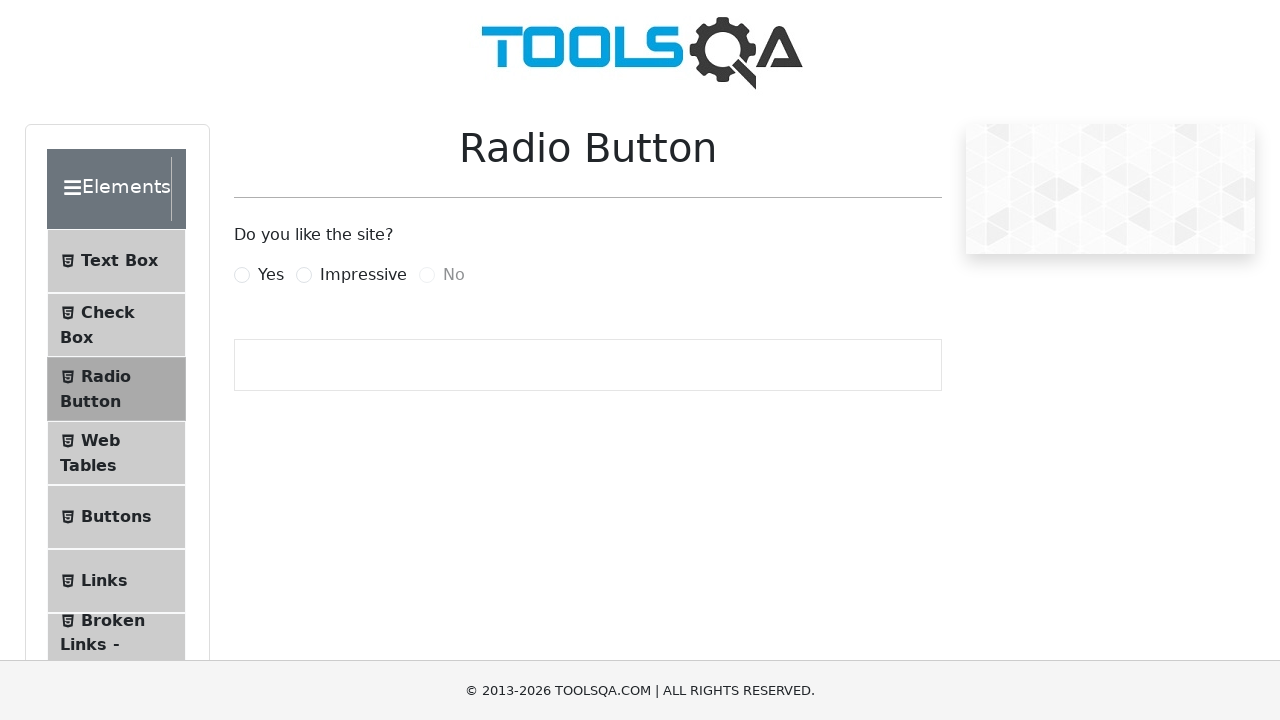

Checked visibility status of radio button 0
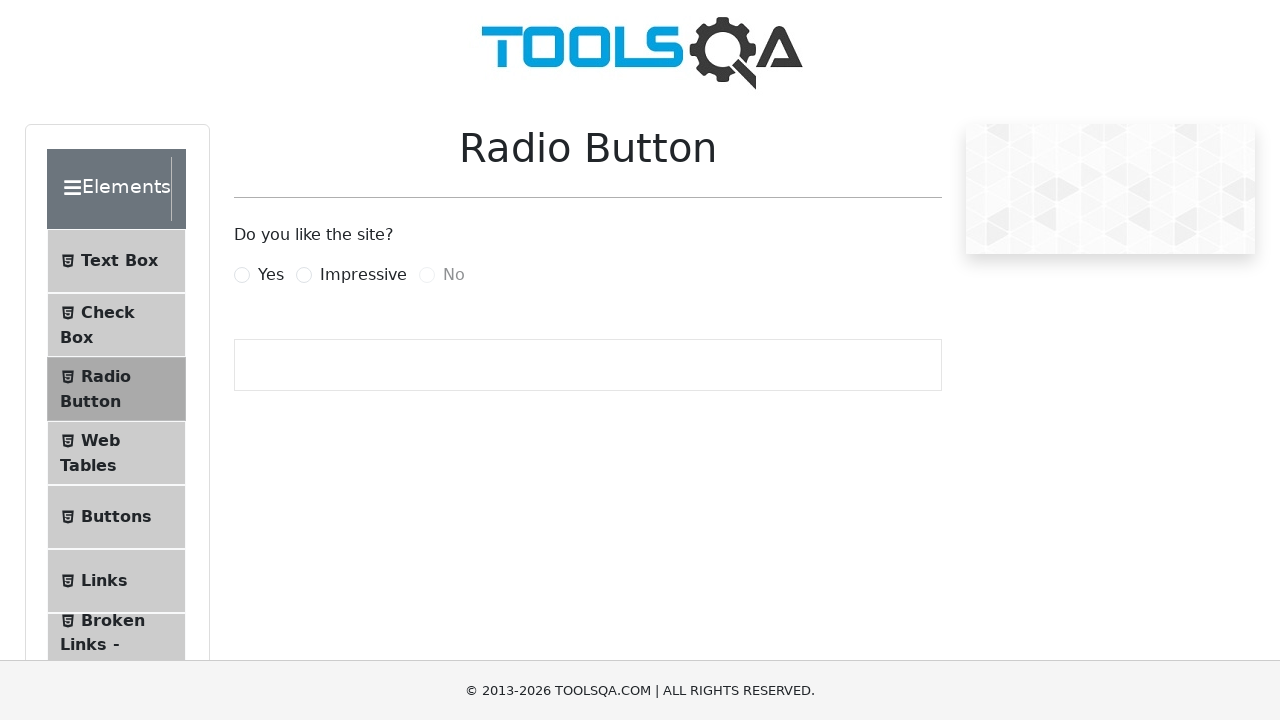

Checked enabled status of radio button 0
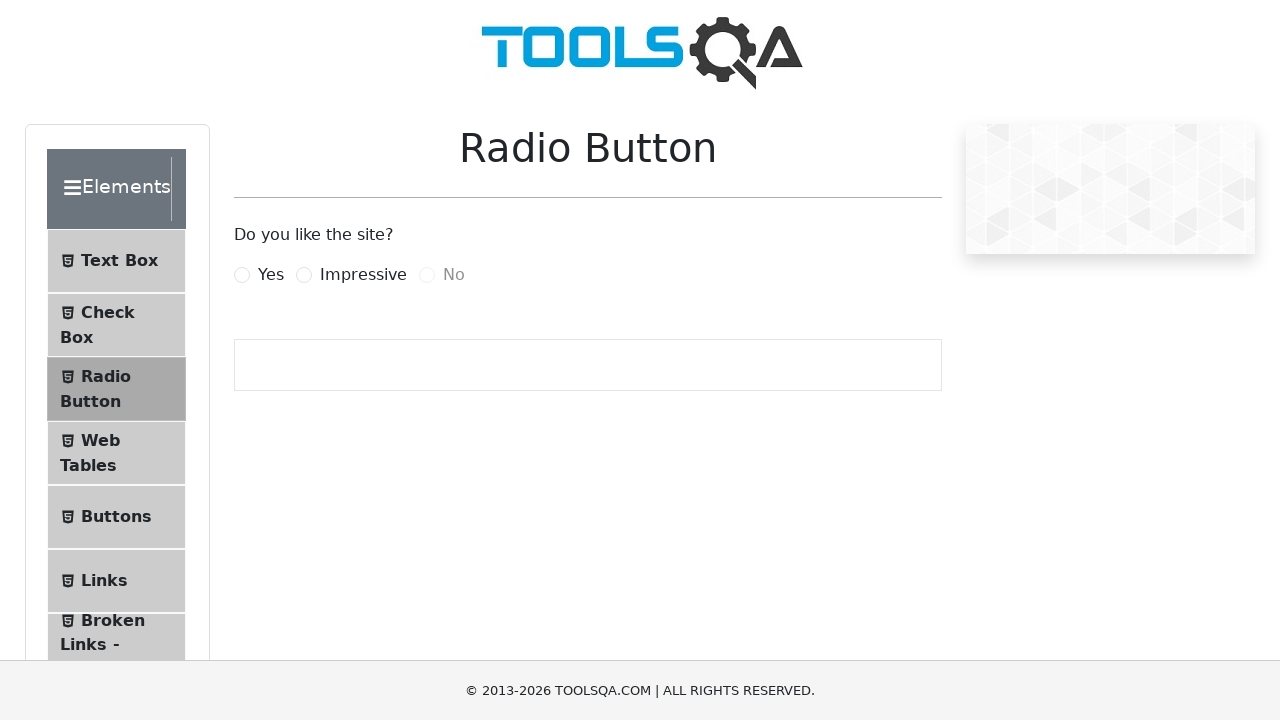

Checked selected status of radio button 0
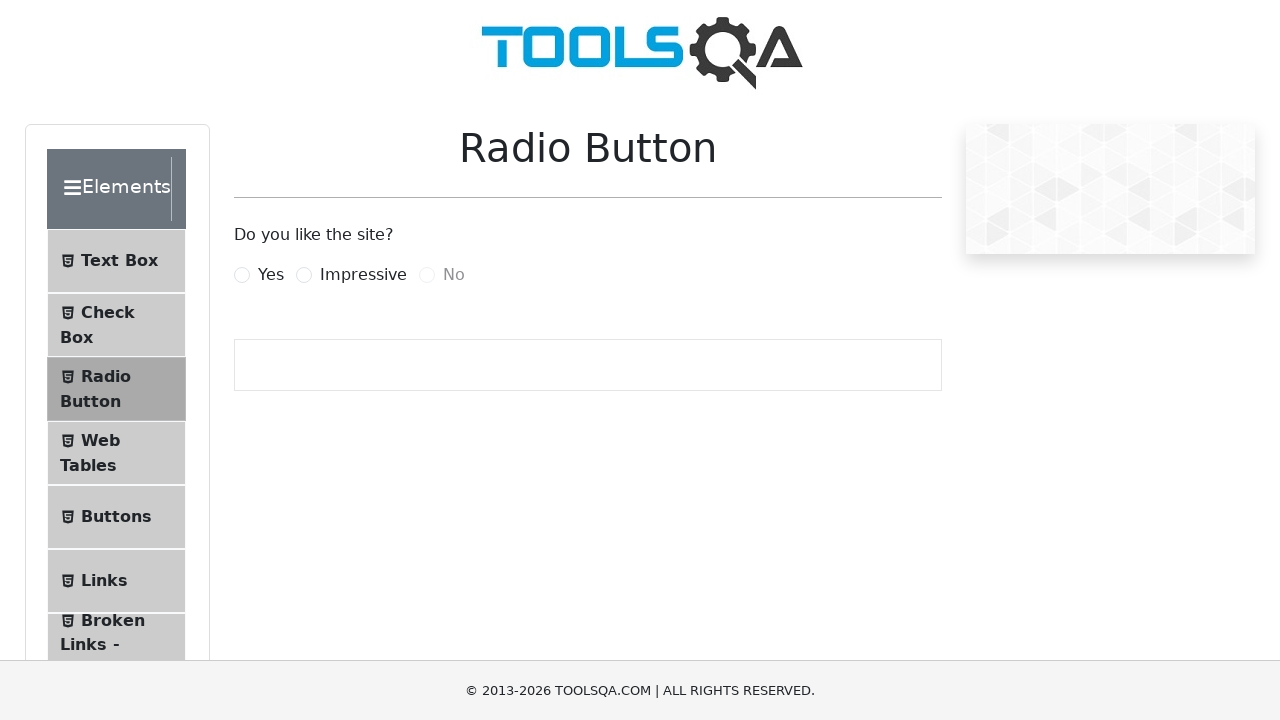

Clicked radio button 0 using JavaScript
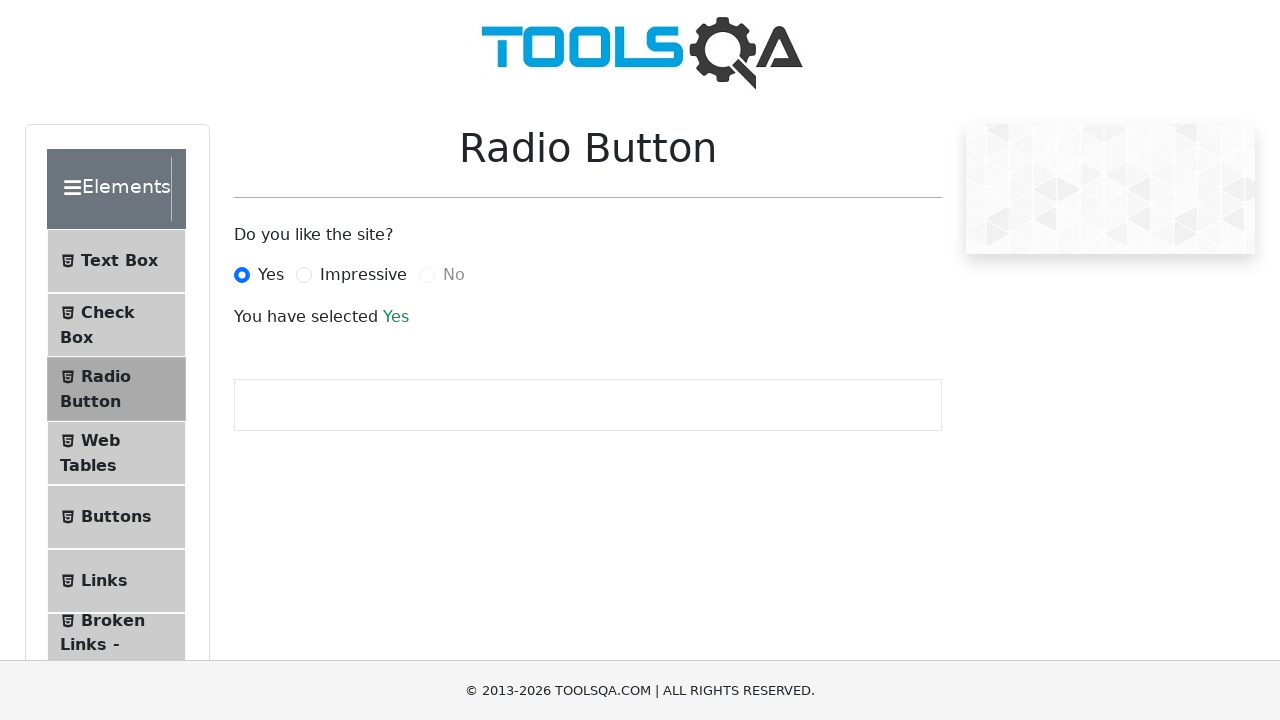

Waited for radio button 0 selection to register
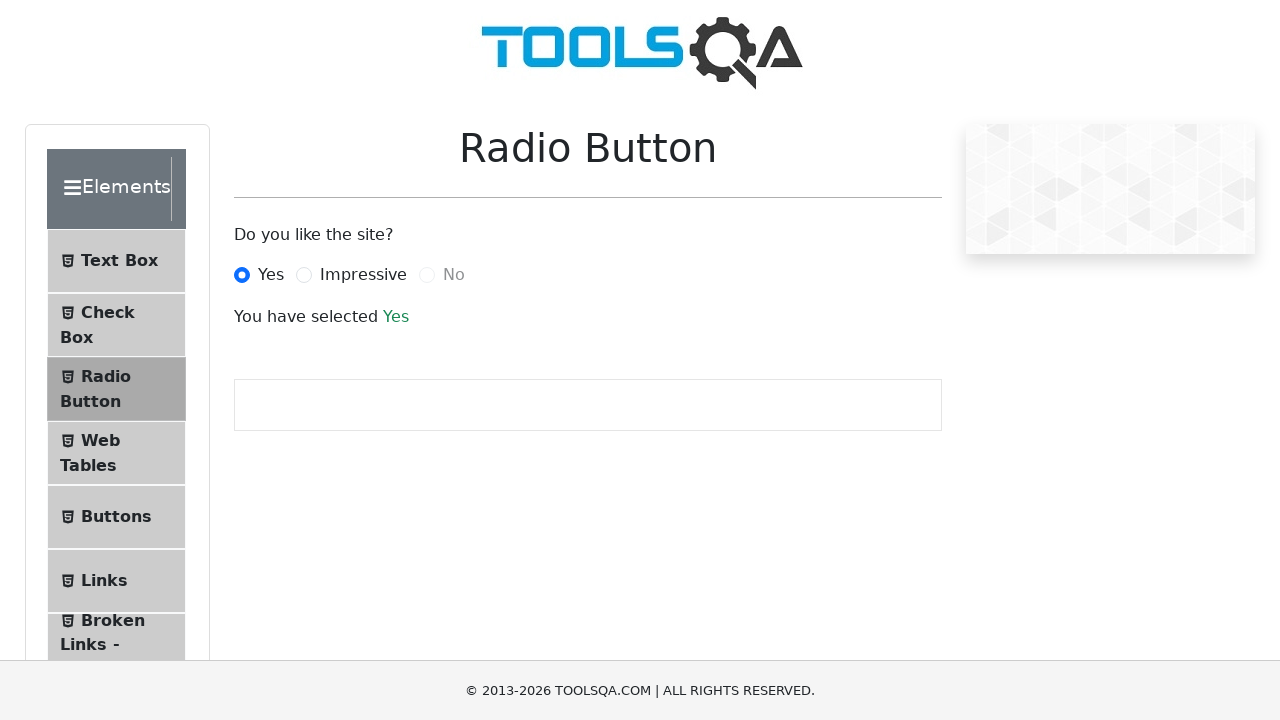

Checked visibility status of radio button 1
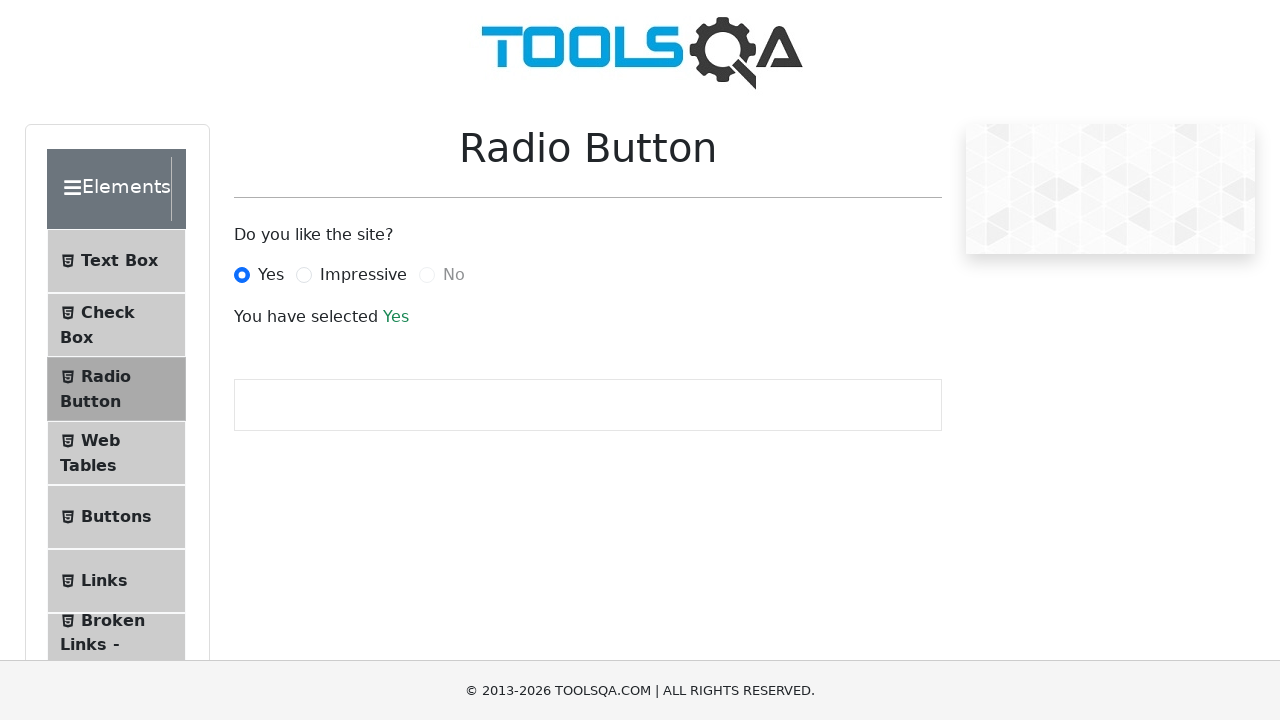

Checked enabled status of radio button 1
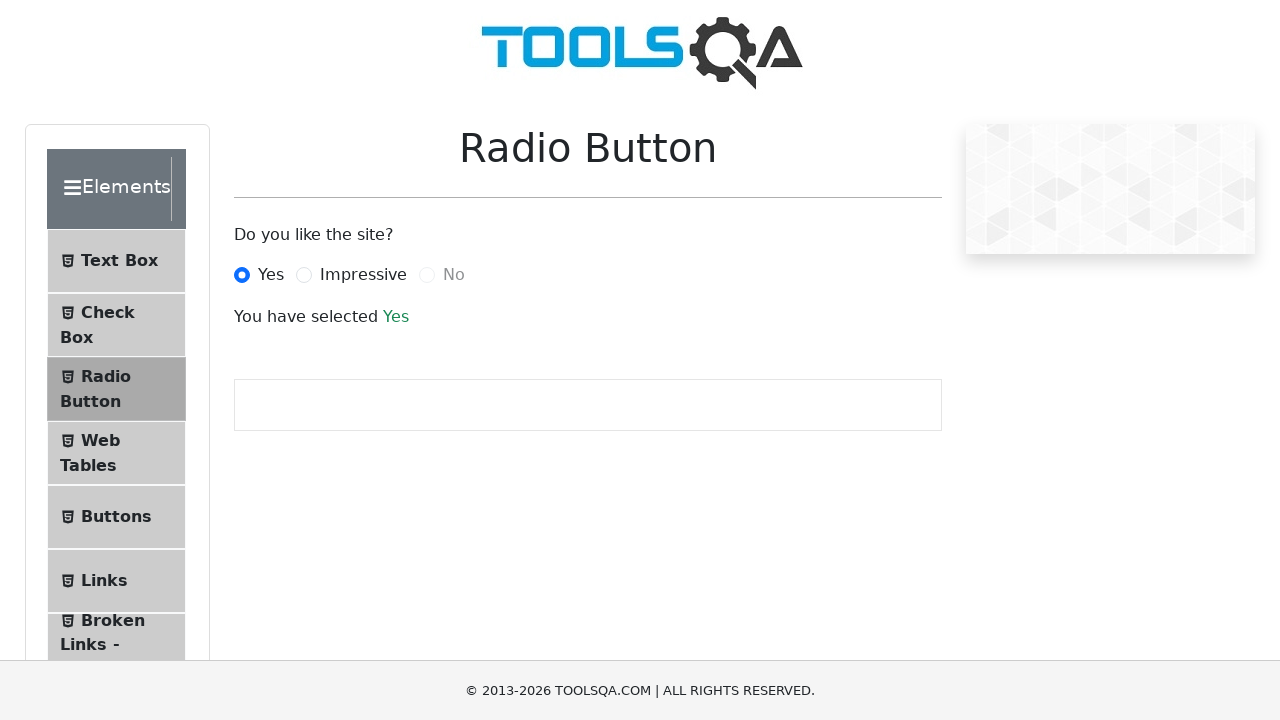

Checked selected status of radio button 1
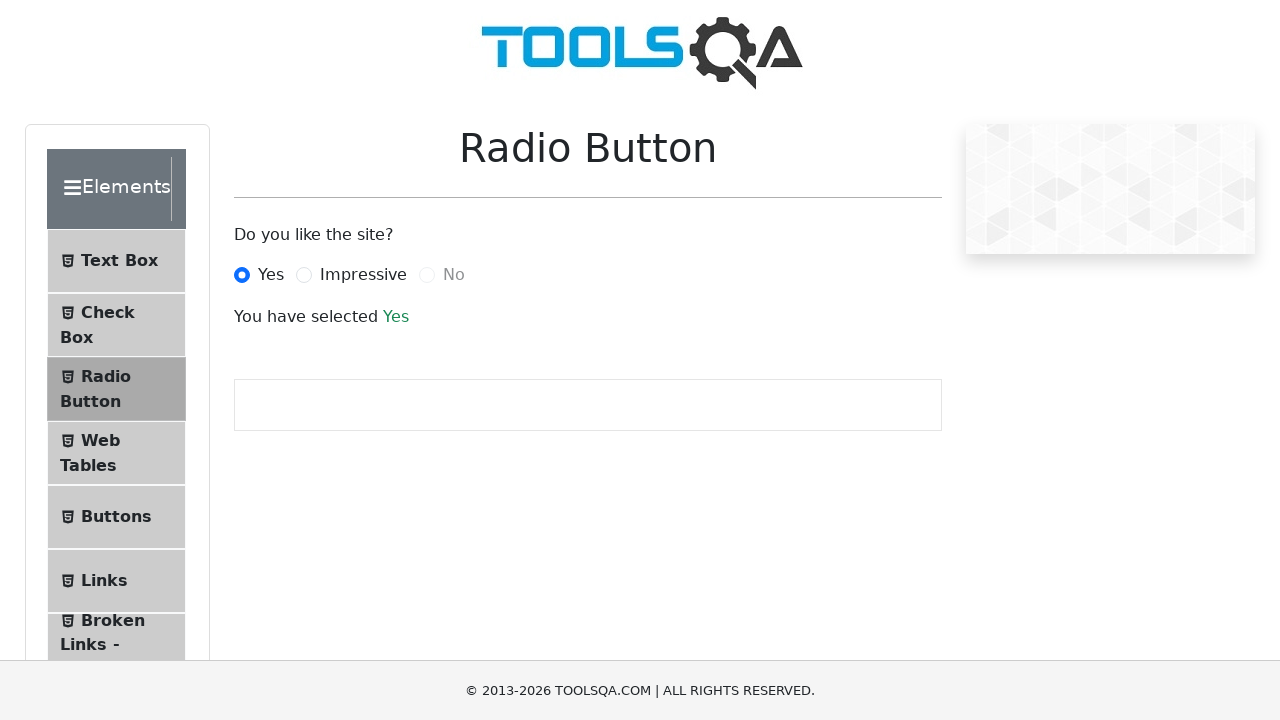

Clicked radio button 1 using JavaScript
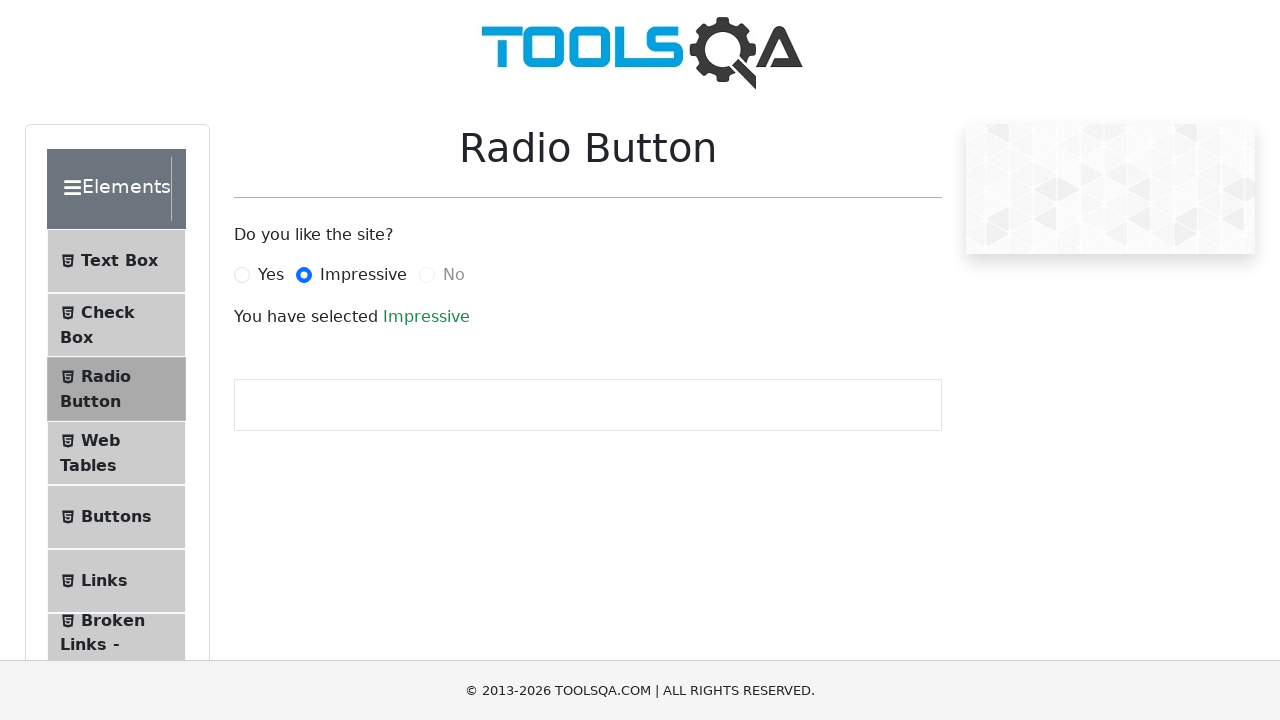

Waited for radio button 1 selection to register
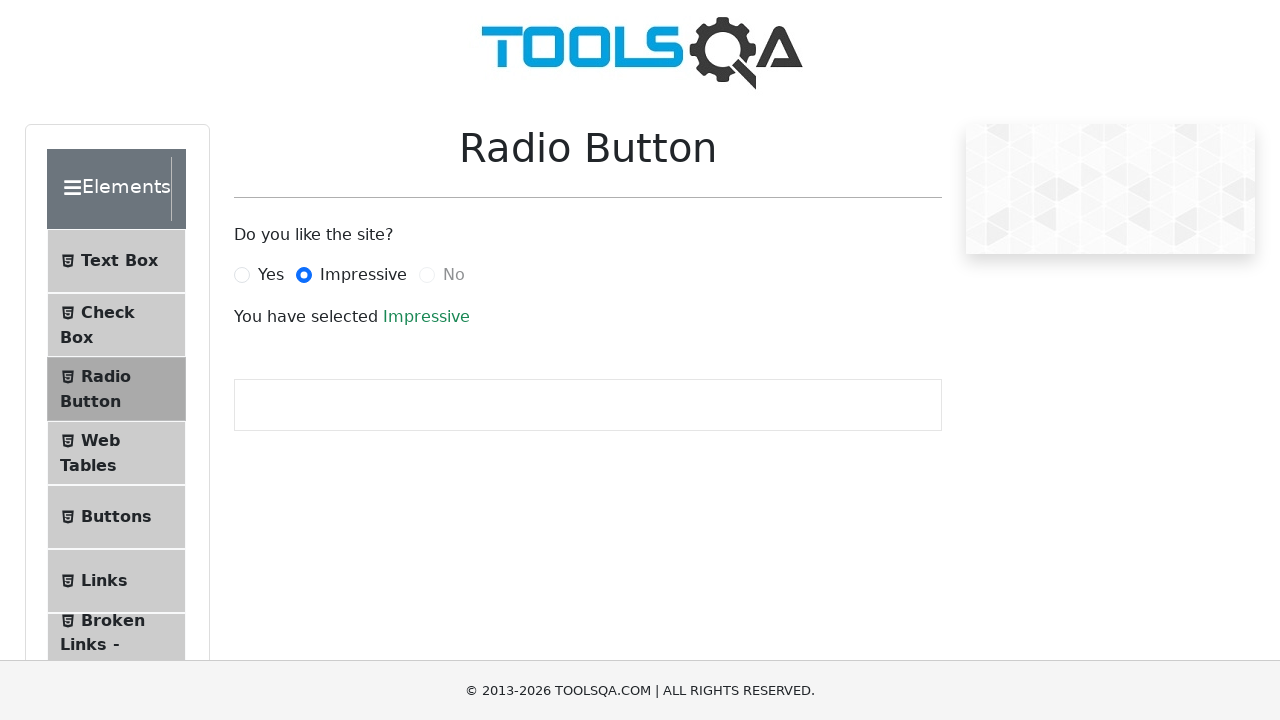

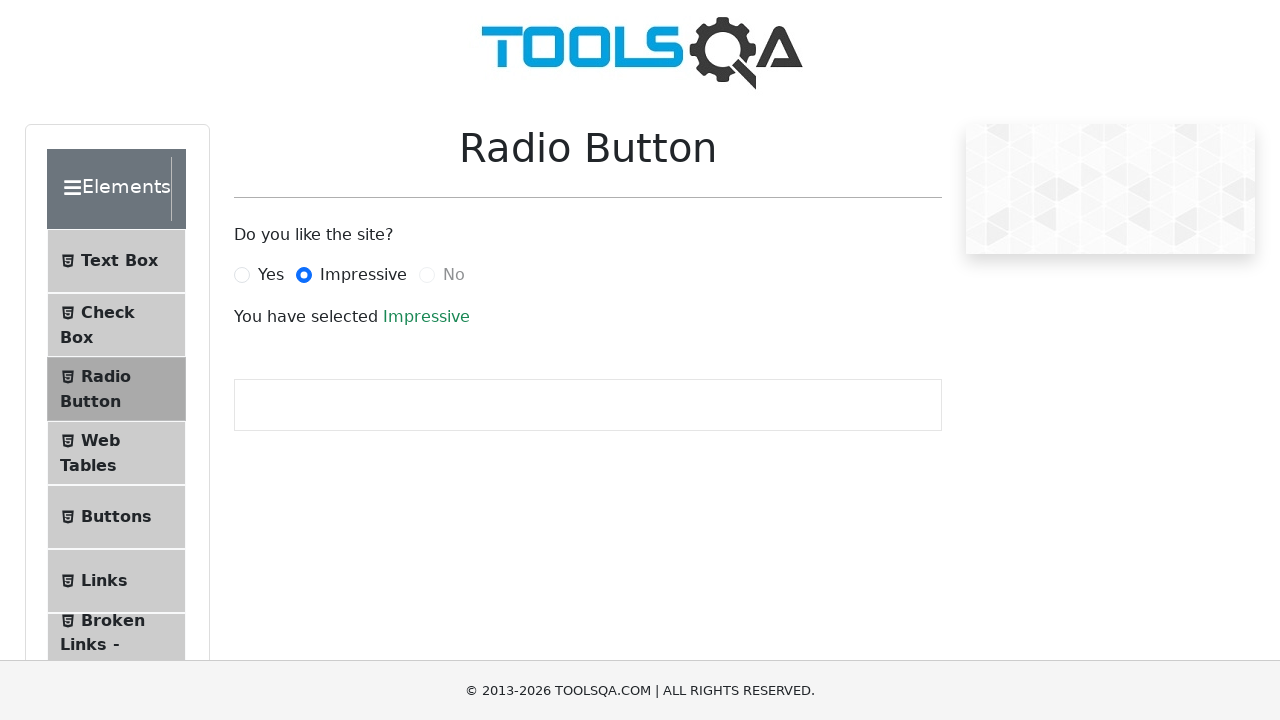